Tests calendar date picker and radio button functionality for trip type selection

Starting URL: https://rahulshettyacademy.com/dropdownsPractise/

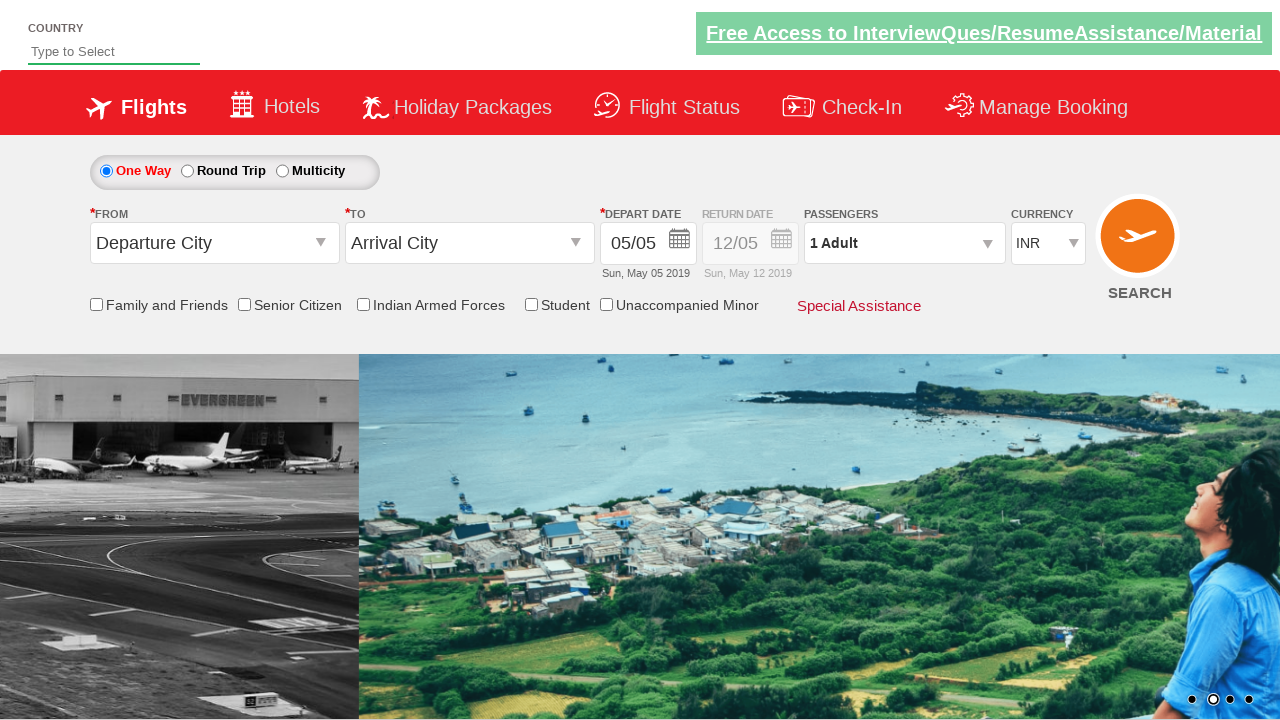

Clicked first date picker button to open calendar at (680, 242) on (//button[@type='button'])[1]
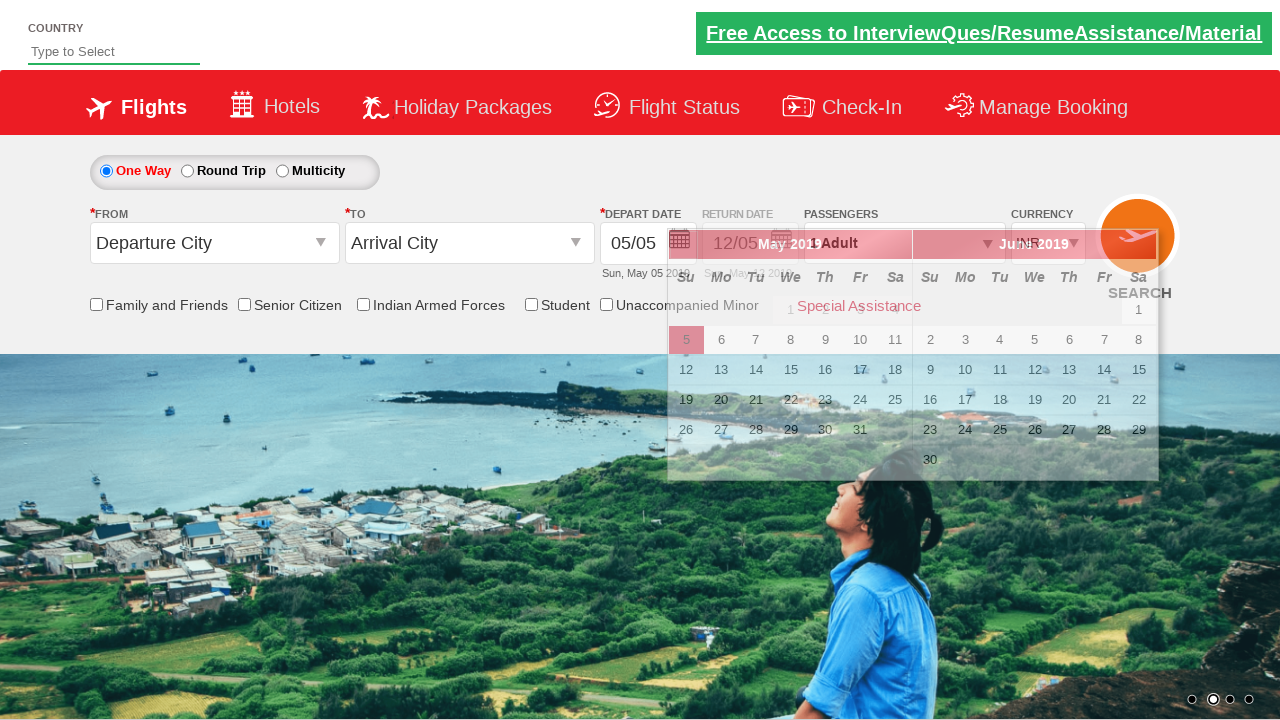

Waited for calendar to appear
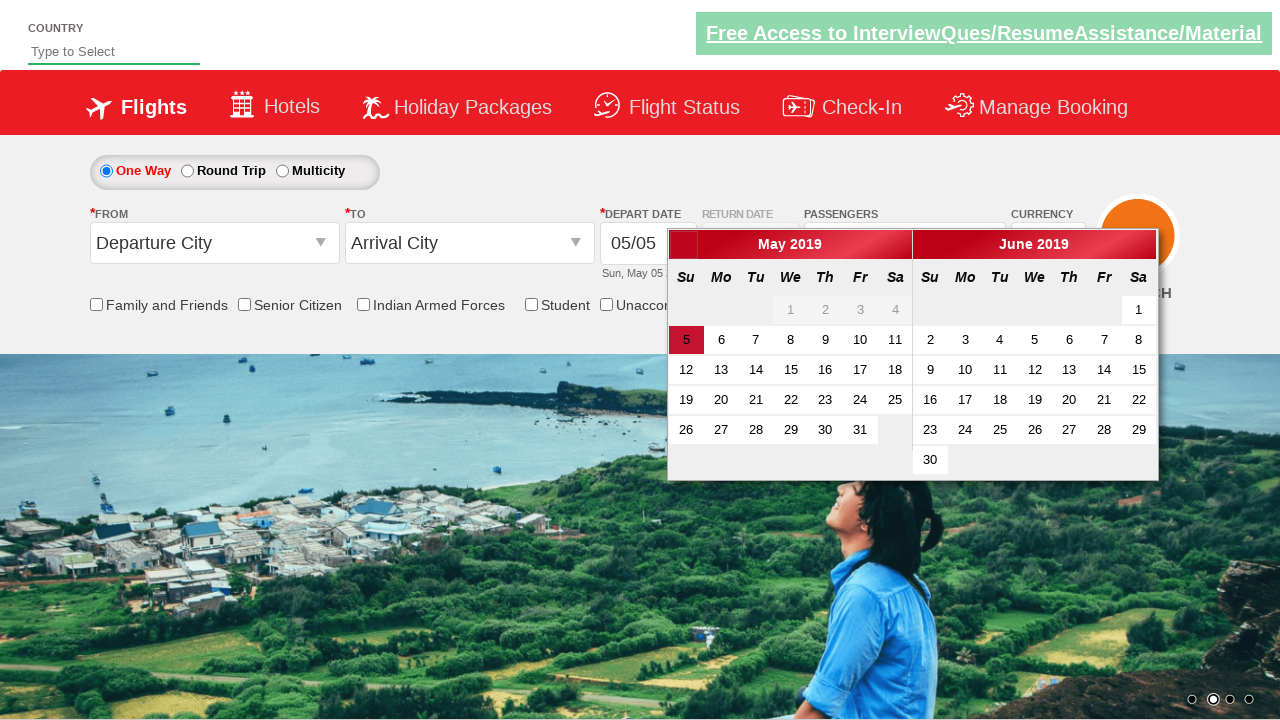

Clicked round trip radio button to enable return date selection at (187, 171) on #ctl00_mainContent_rbtnl_Trip_1
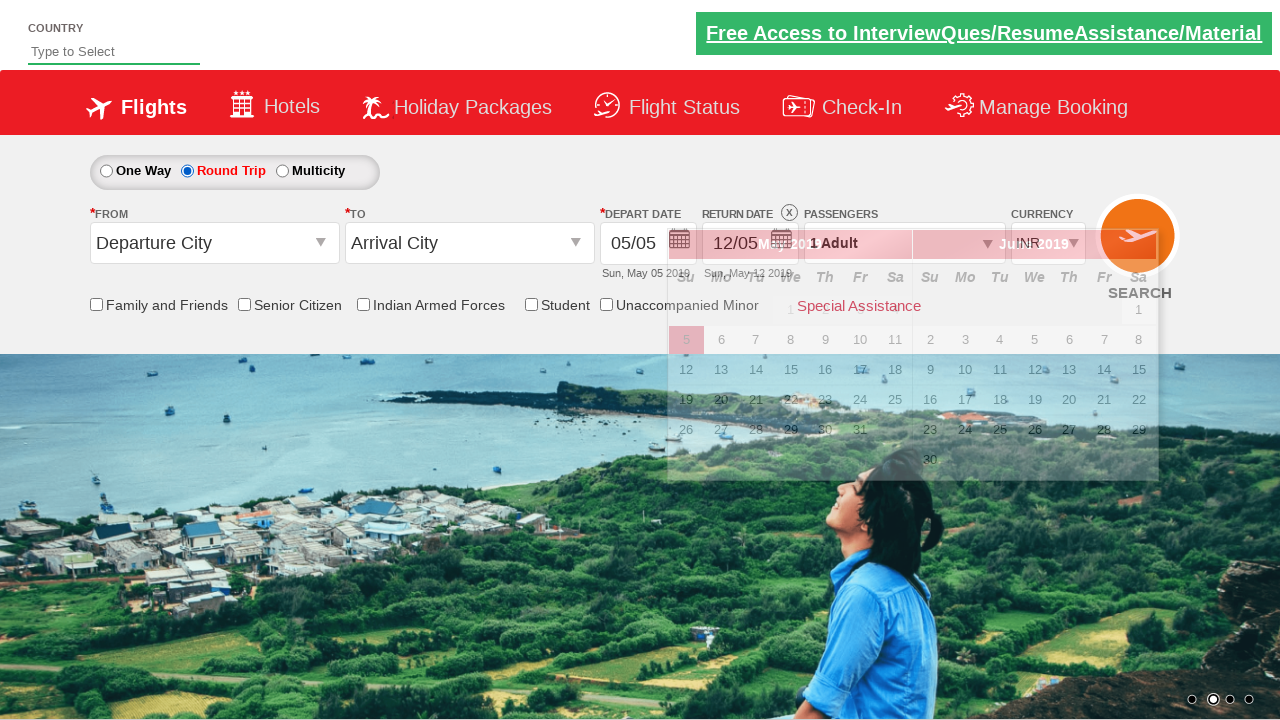

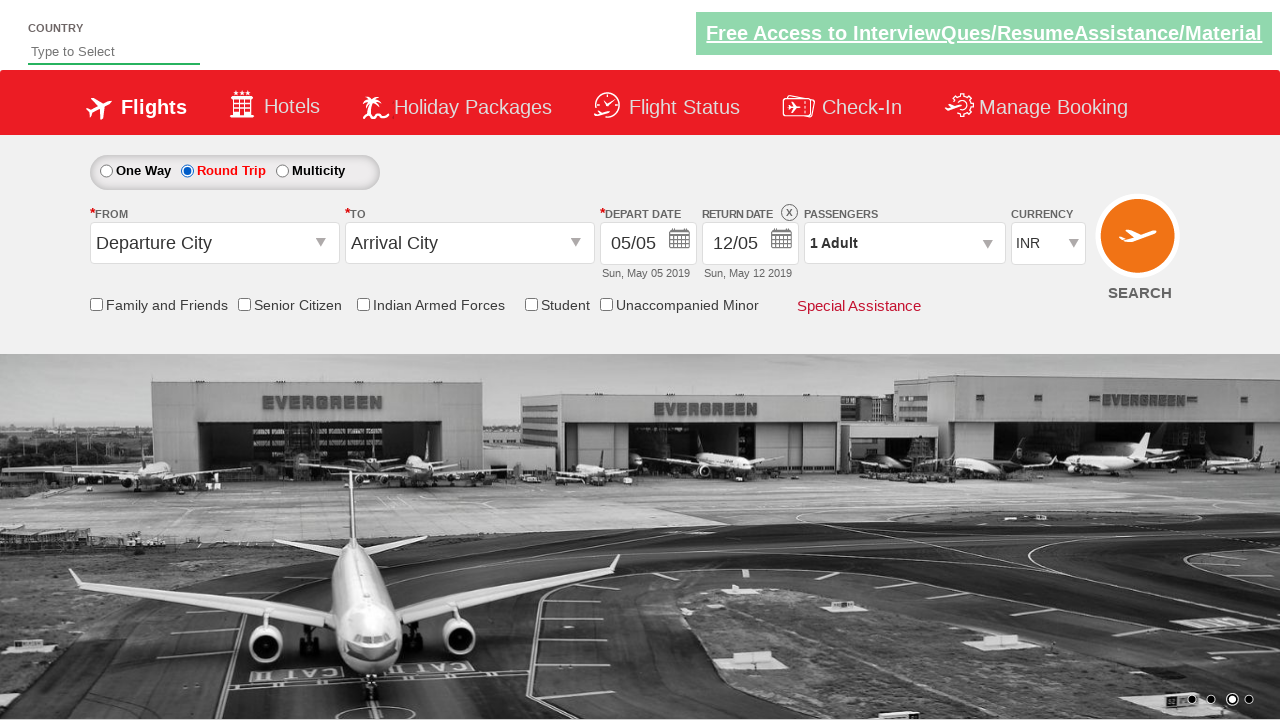